Tests dropdown selection functionality on OrangeHRM free trial form by selecting country values using different methods

Starting URL: https://www.orangehrm.com/en/30-day-free-trial

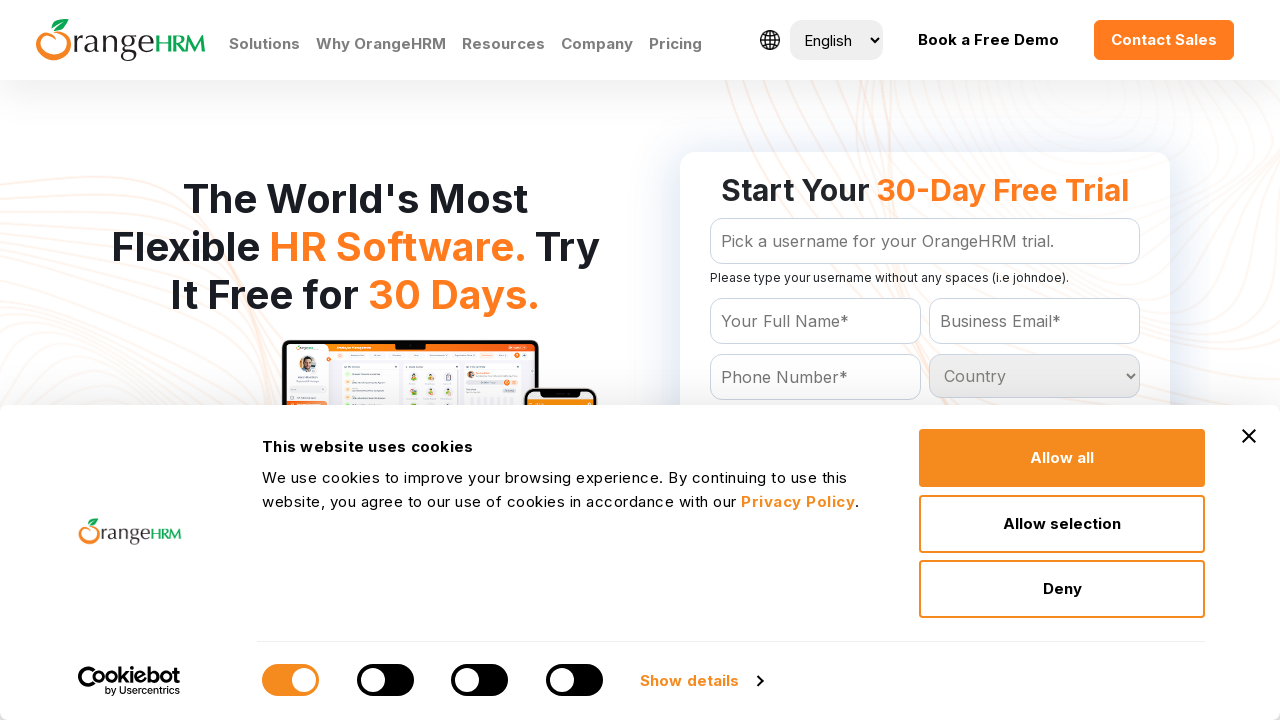

Selected 5th country option from dropdown by index on #Form_getForm_Country
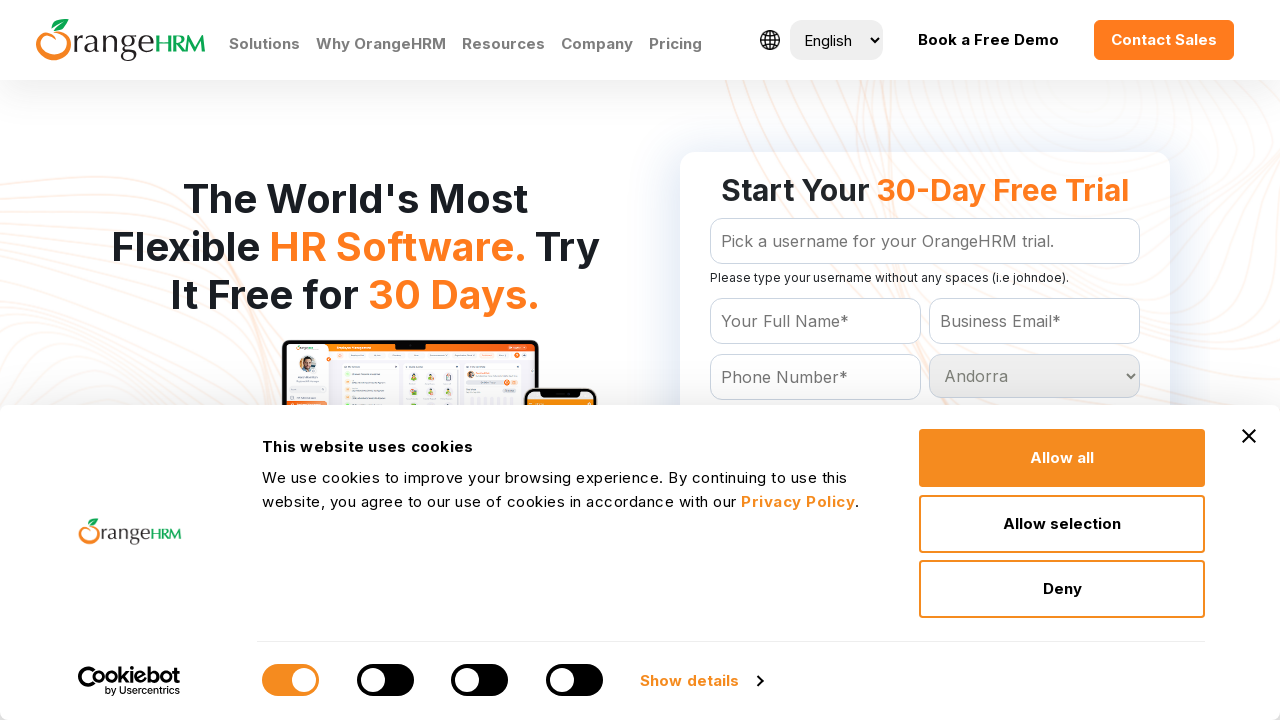

Waited 1 second for country selection to register
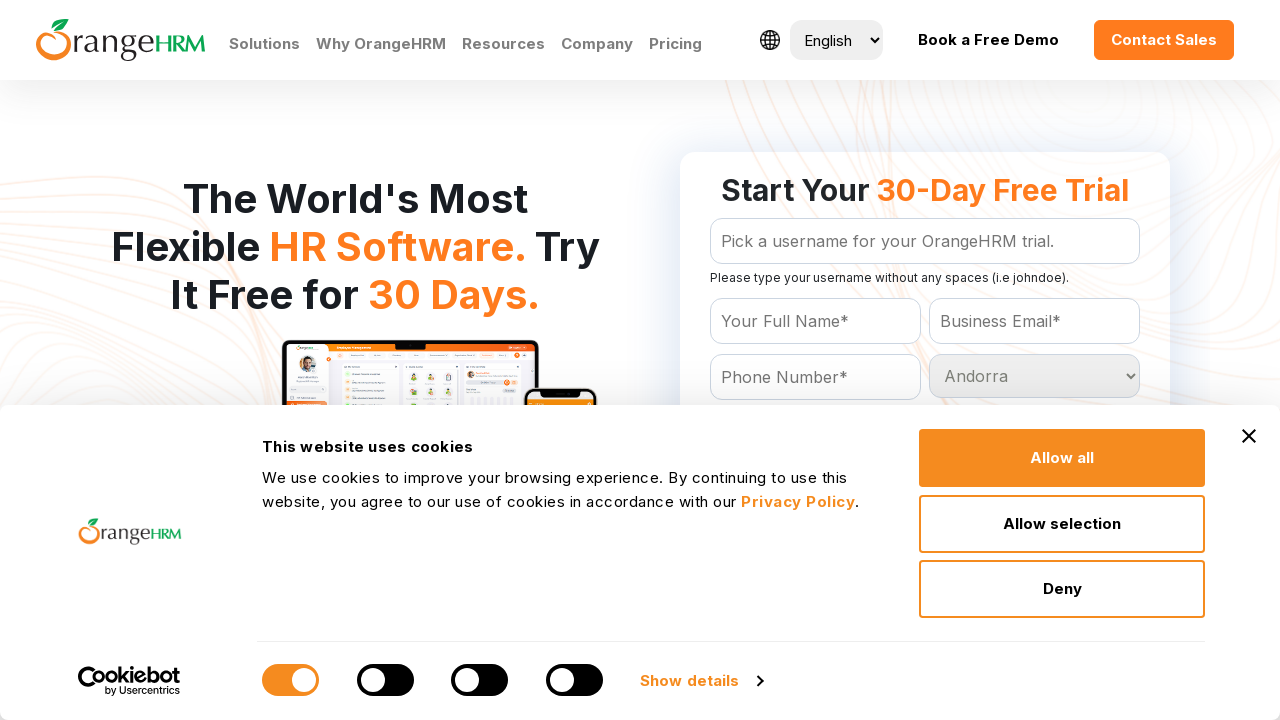

Selected Brazil country option from dropdown by visible text on #Form_getForm_Country
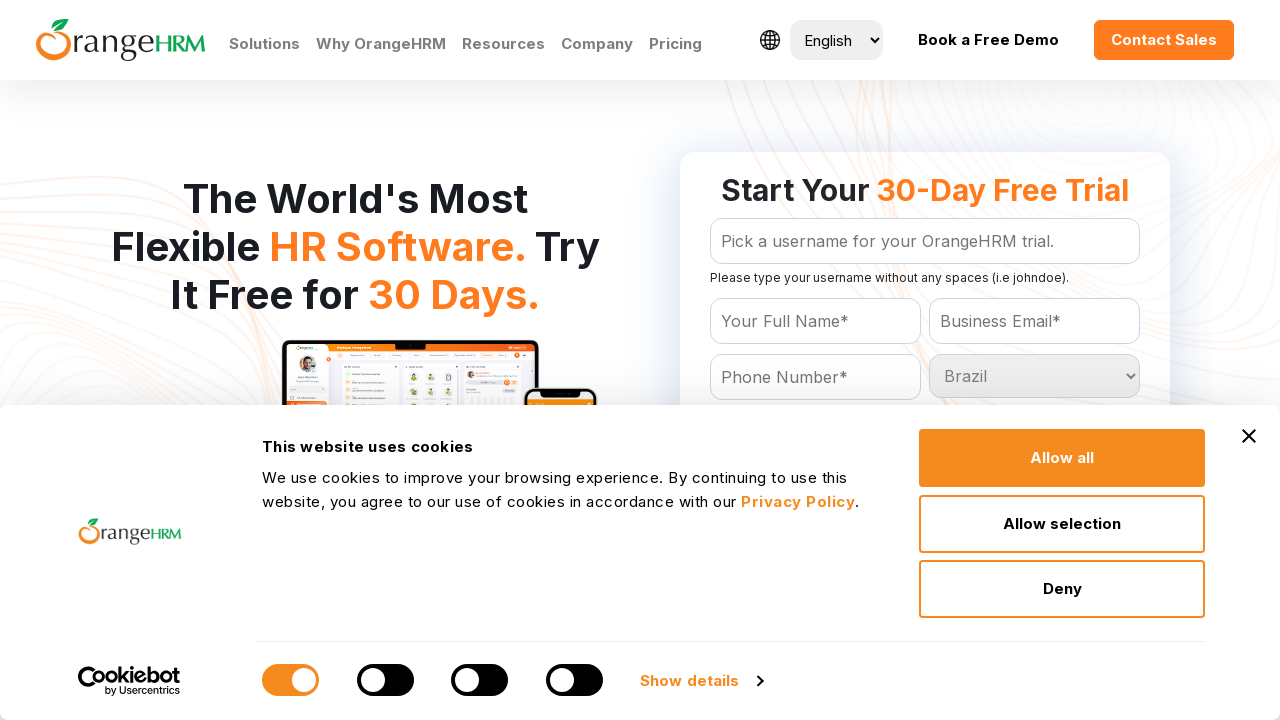

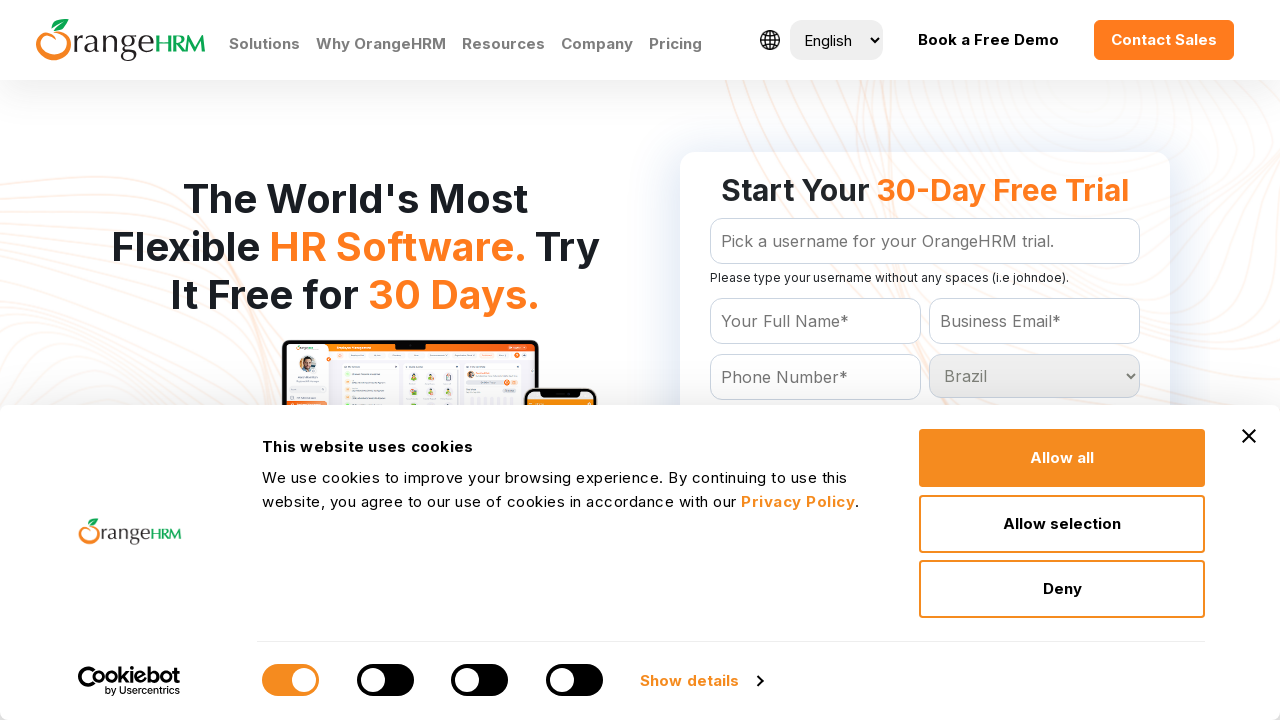